Tests filtering to display only completed items by clicking the Completed link.

Starting URL: https://demo.playwright.dev/todomvc

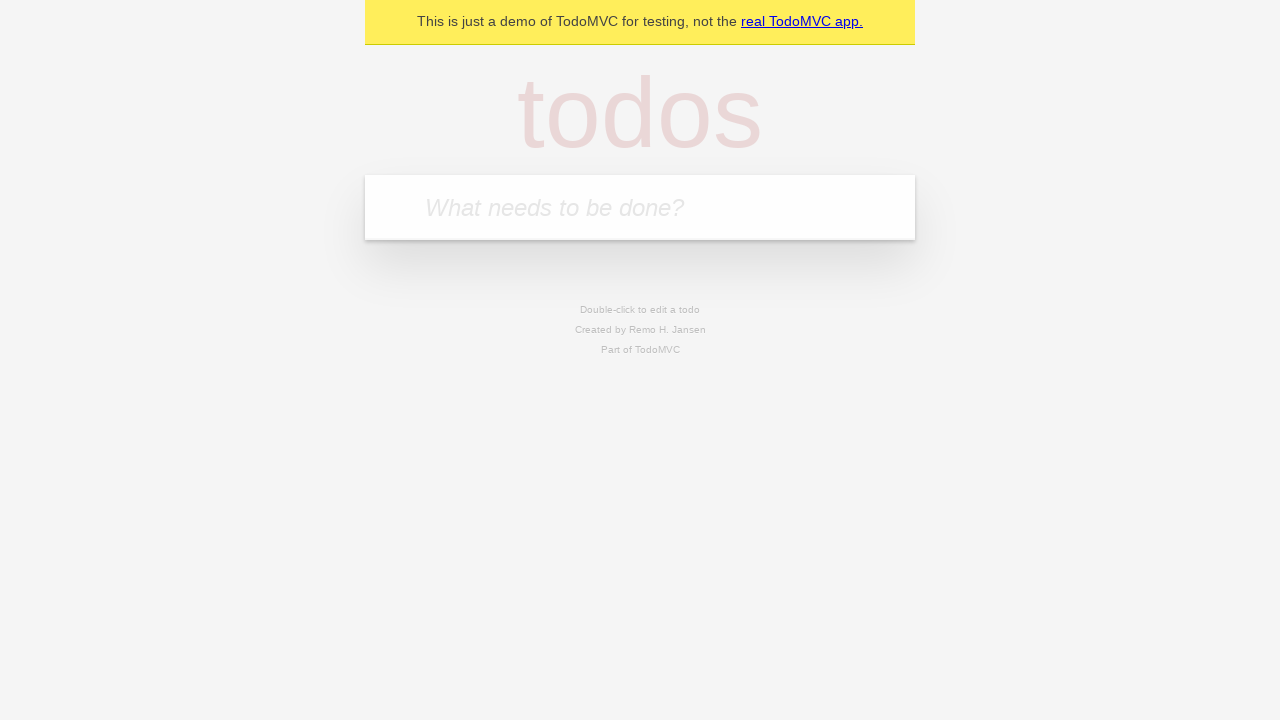

Filled todo input with 'buy some cheese' on internal:attr=[placeholder="What needs to be done?"i]
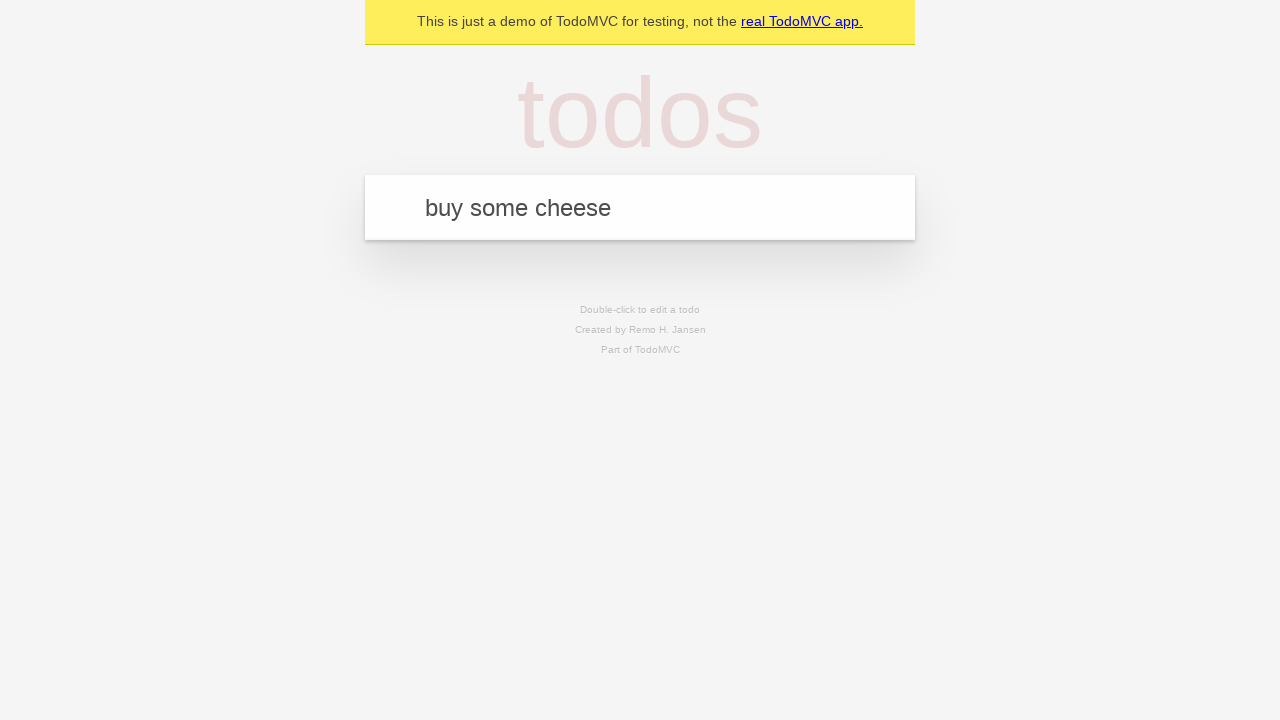

Pressed Enter to create first todo on internal:attr=[placeholder="What needs to be done?"i]
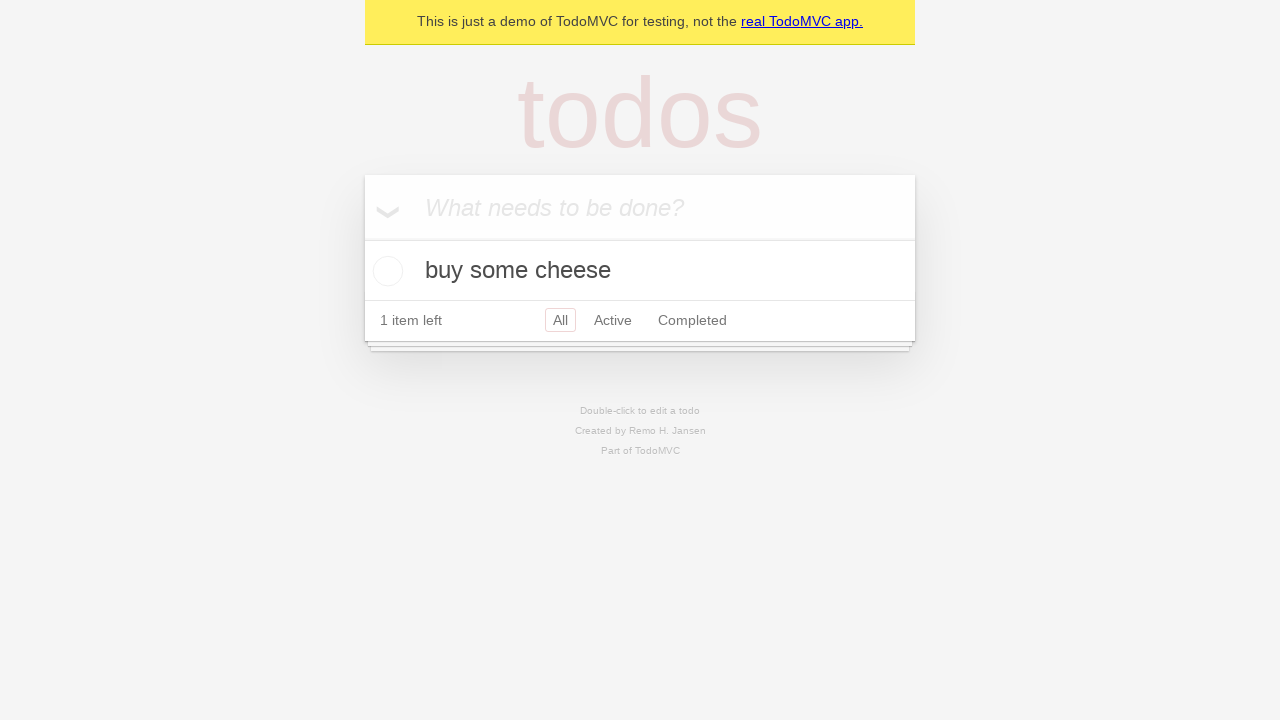

Filled todo input with 'feed the cat' on internal:attr=[placeholder="What needs to be done?"i]
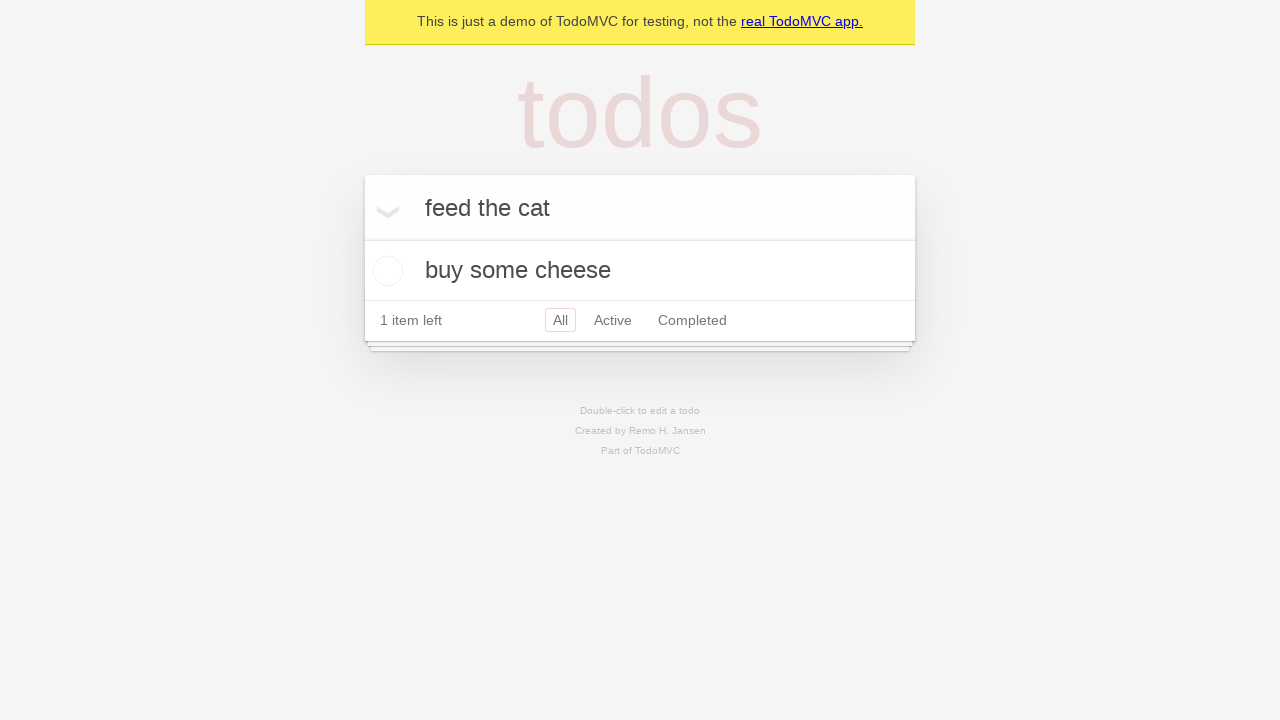

Pressed Enter to create second todo on internal:attr=[placeholder="What needs to be done?"i]
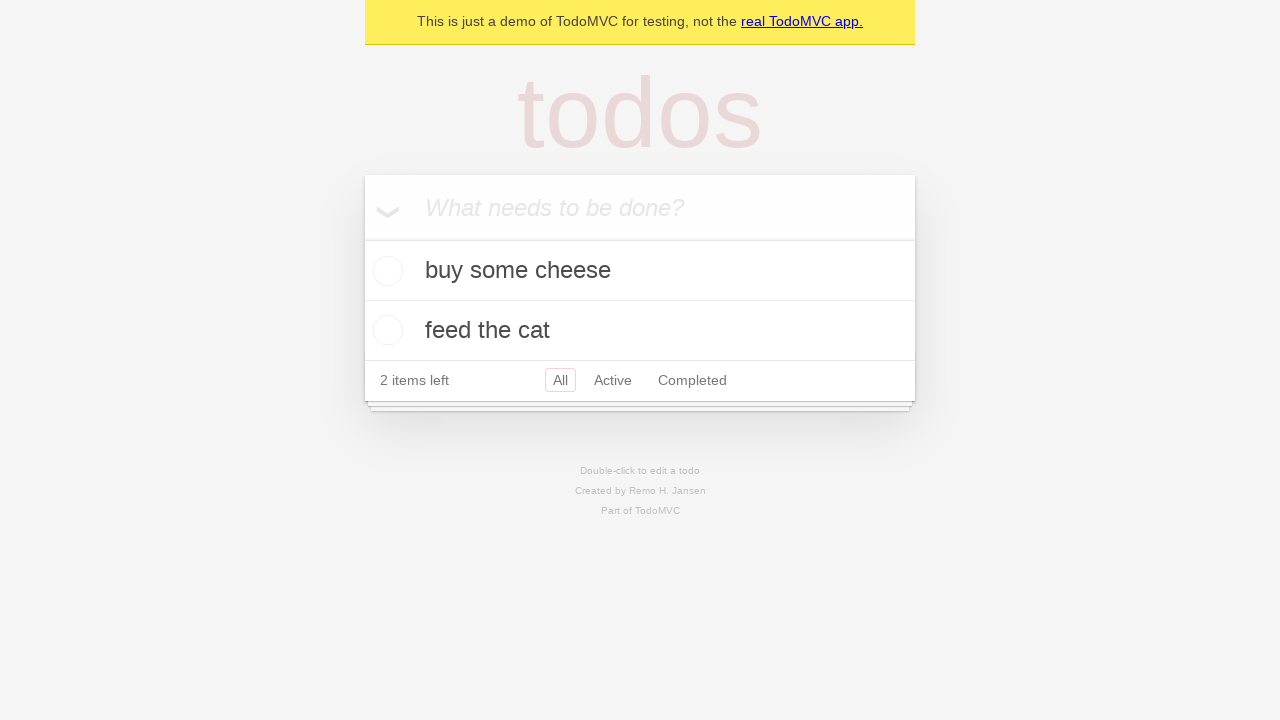

Filled todo input with 'book a doctors appointment' on internal:attr=[placeholder="What needs to be done?"i]
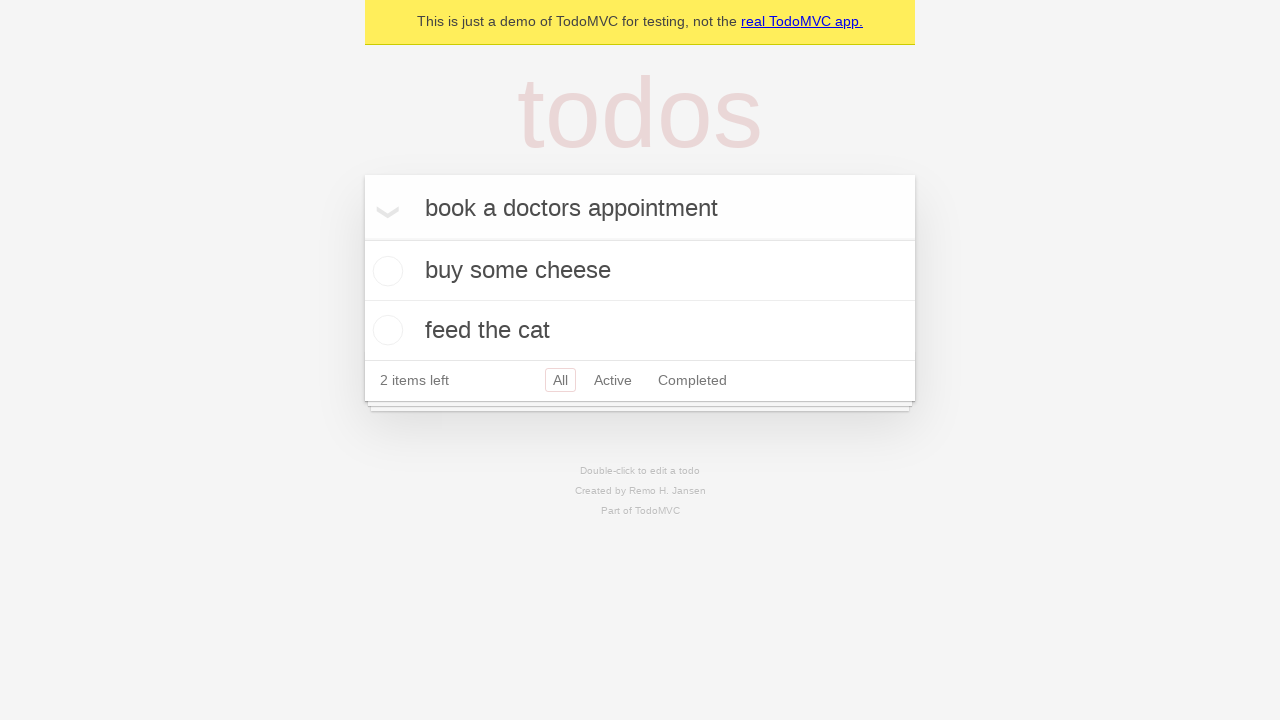

Pressed Enter to create third todo on internal:attr=[placeholder="What needs to be done?"i]
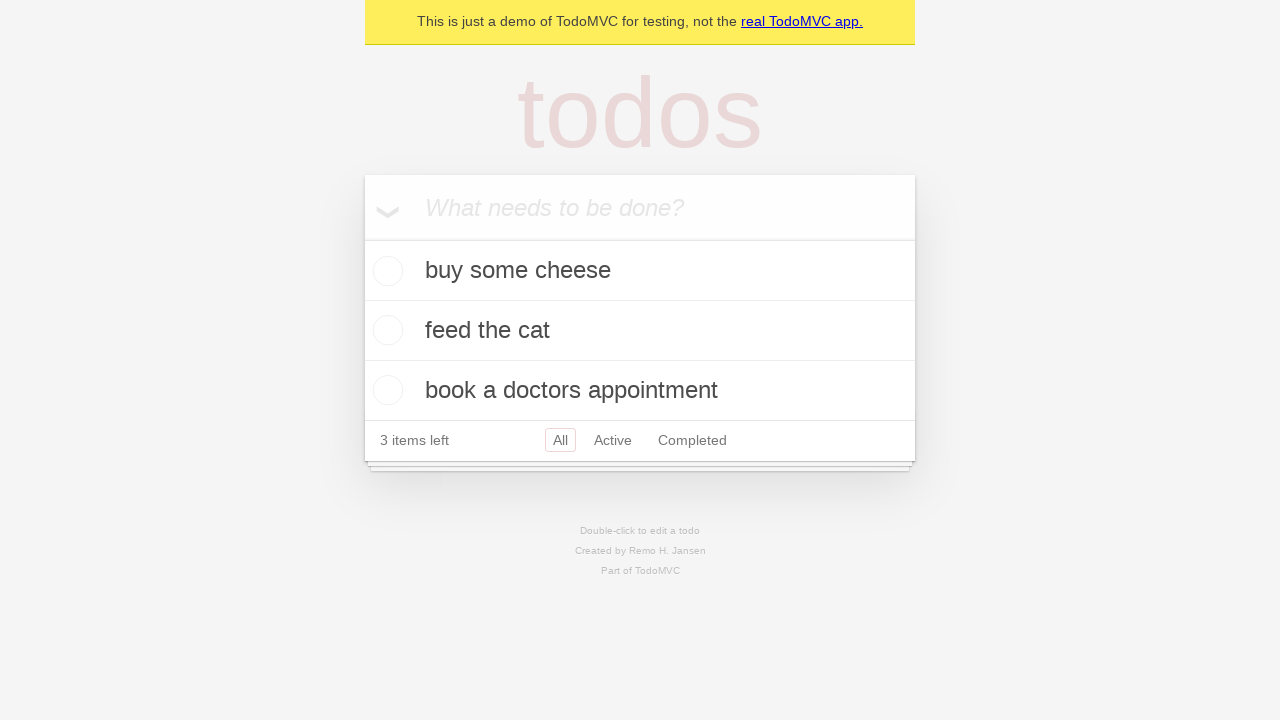

Checked the second todo item (feed the cat) at (385, 330) on internal:testid=[data-testid="todo-item"s] >> nth=1 >> internal:role=checkbox
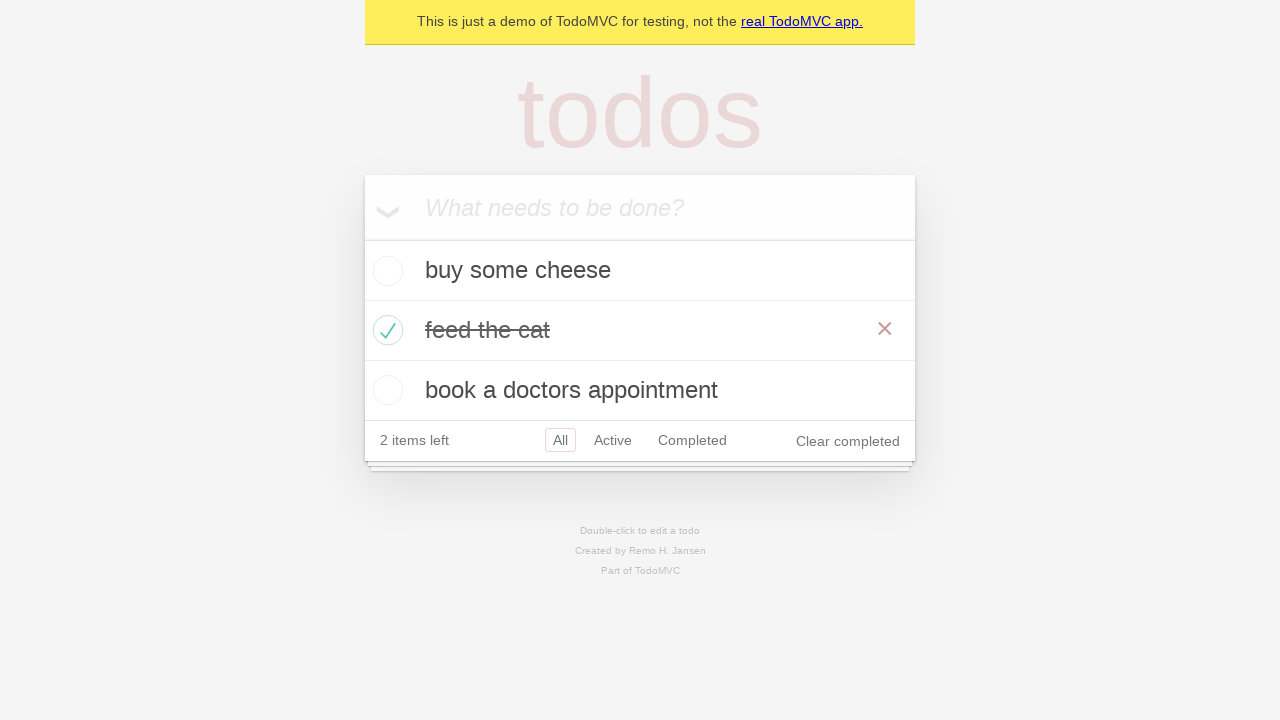

Clicked Completed link to filter and display only completed items at (692, 440) on internal:role=link[name="Completed"i]
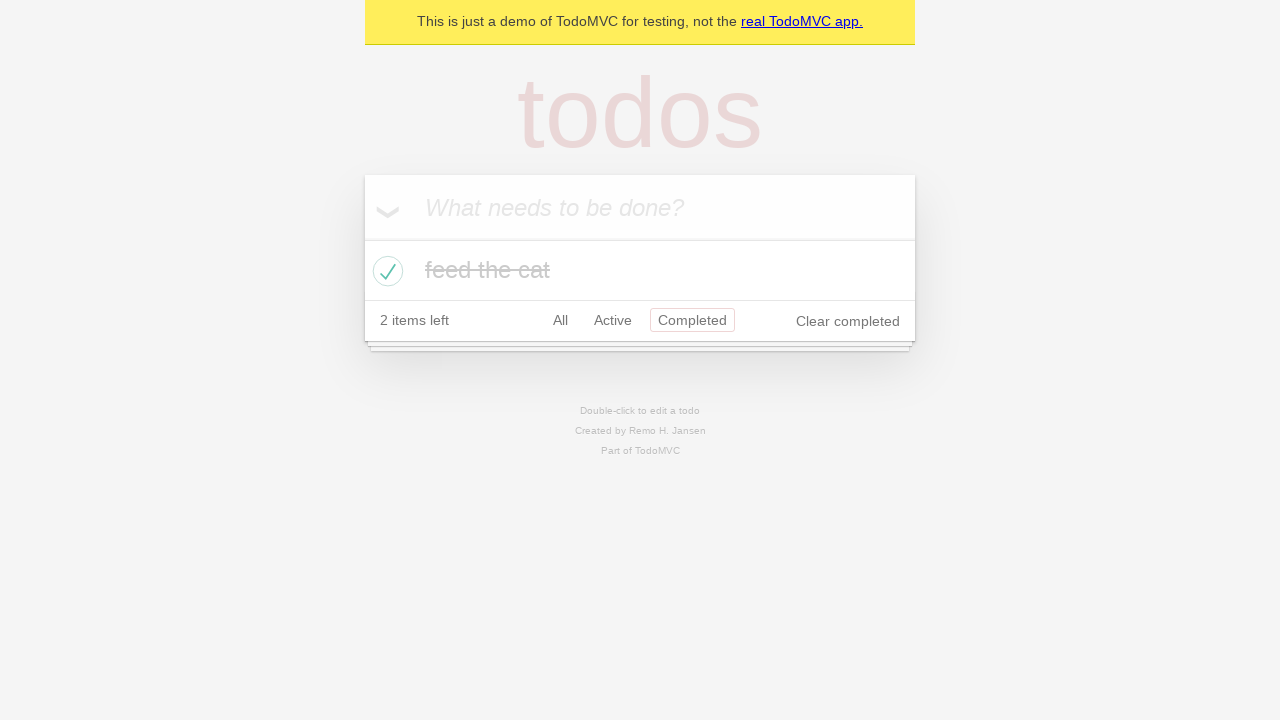

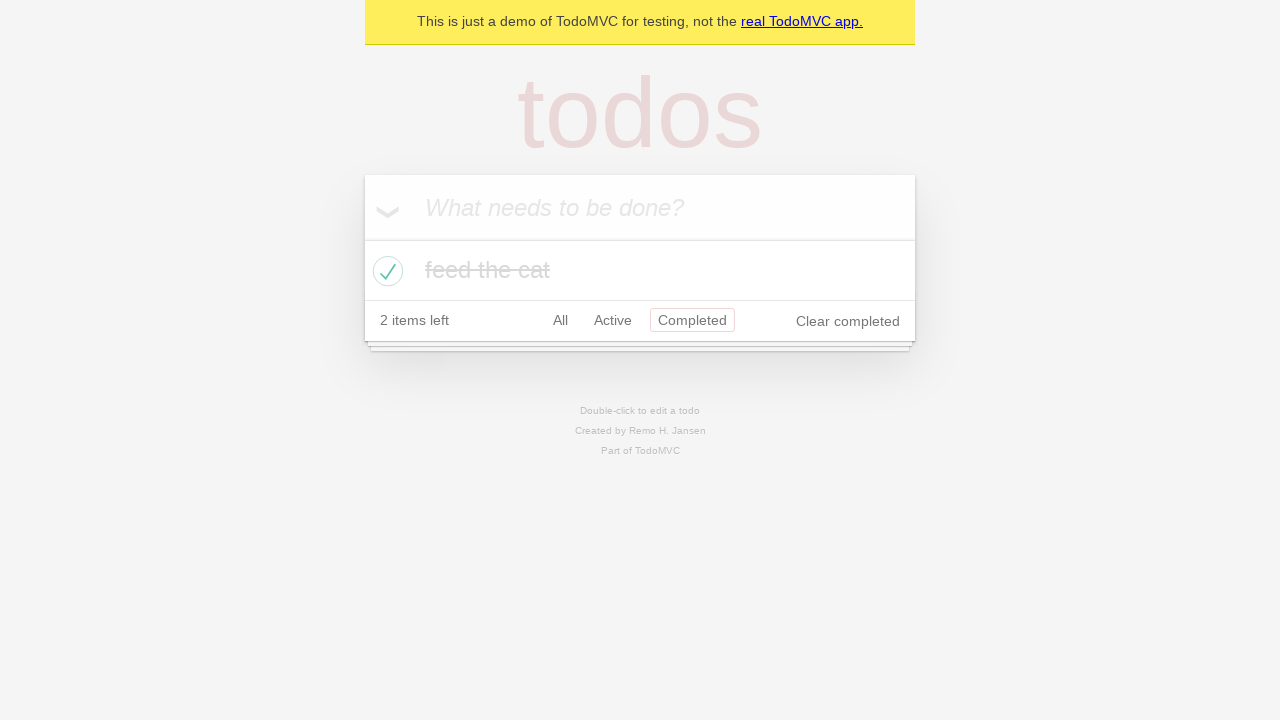